Tests dropdown selection functionality using a standard select element

Starting URL: https://selenium-test-react.vercel.app/

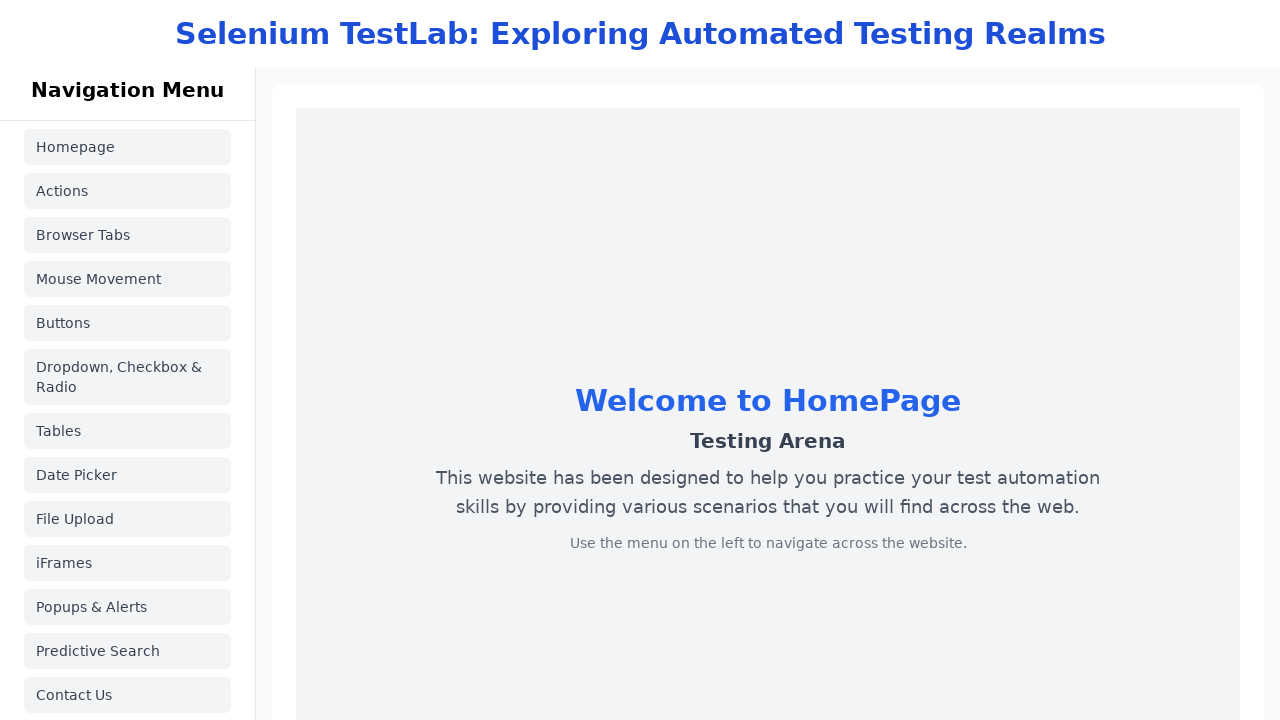

Clicked on dropdown link to navigate to dropdown test page at (128, 377) on a[href='/dropdown']
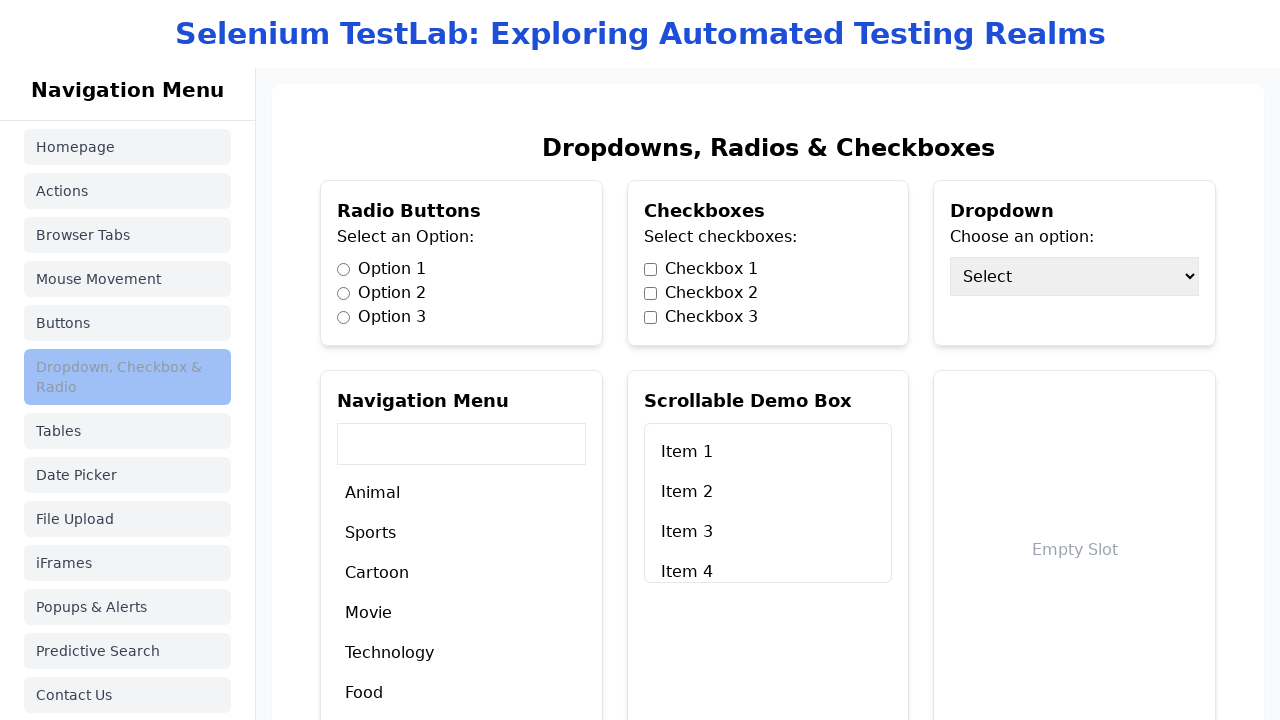

Selected 'option 2' from the dropdown select element on select.border.p-2.w-full
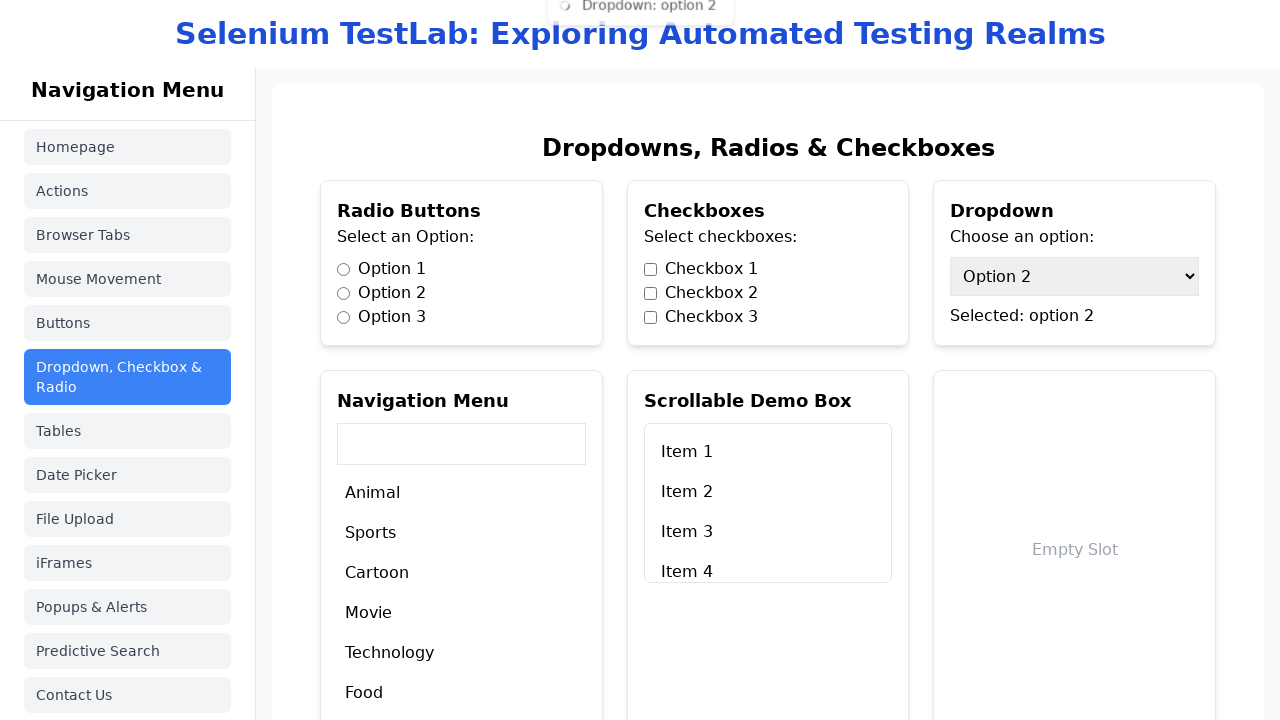

Verified that 'option 2' is selected in the dropdown
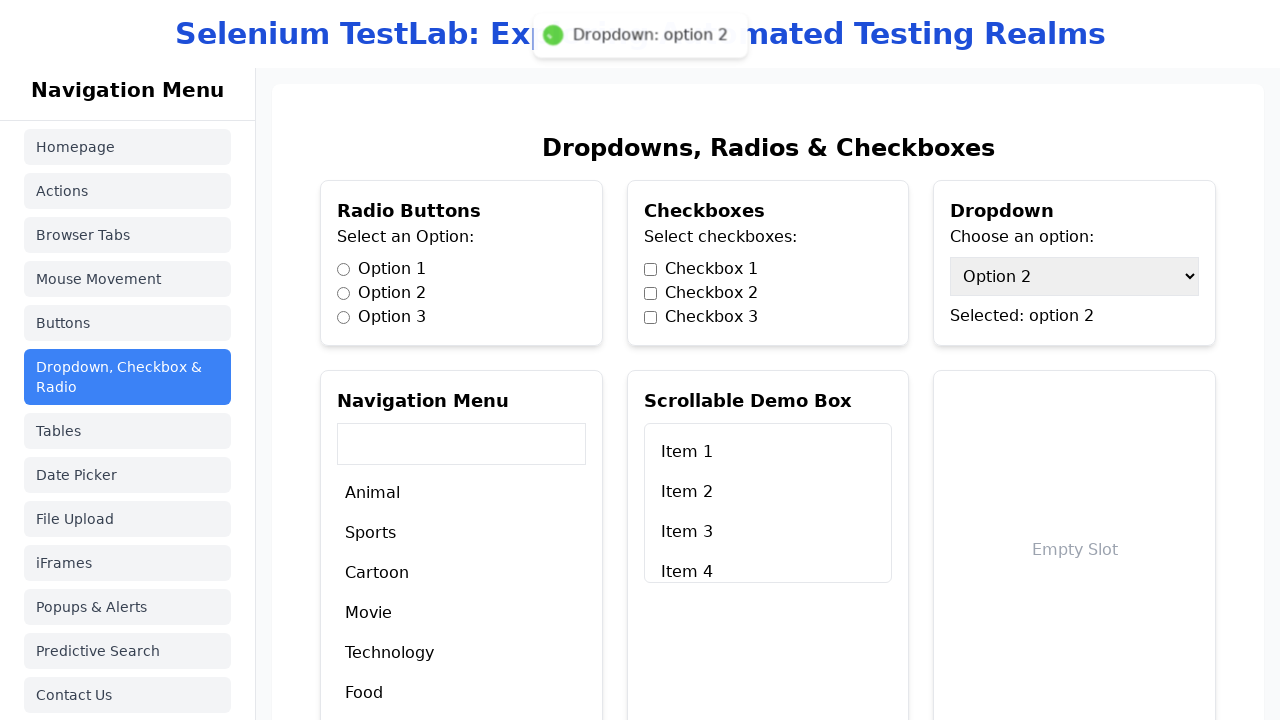

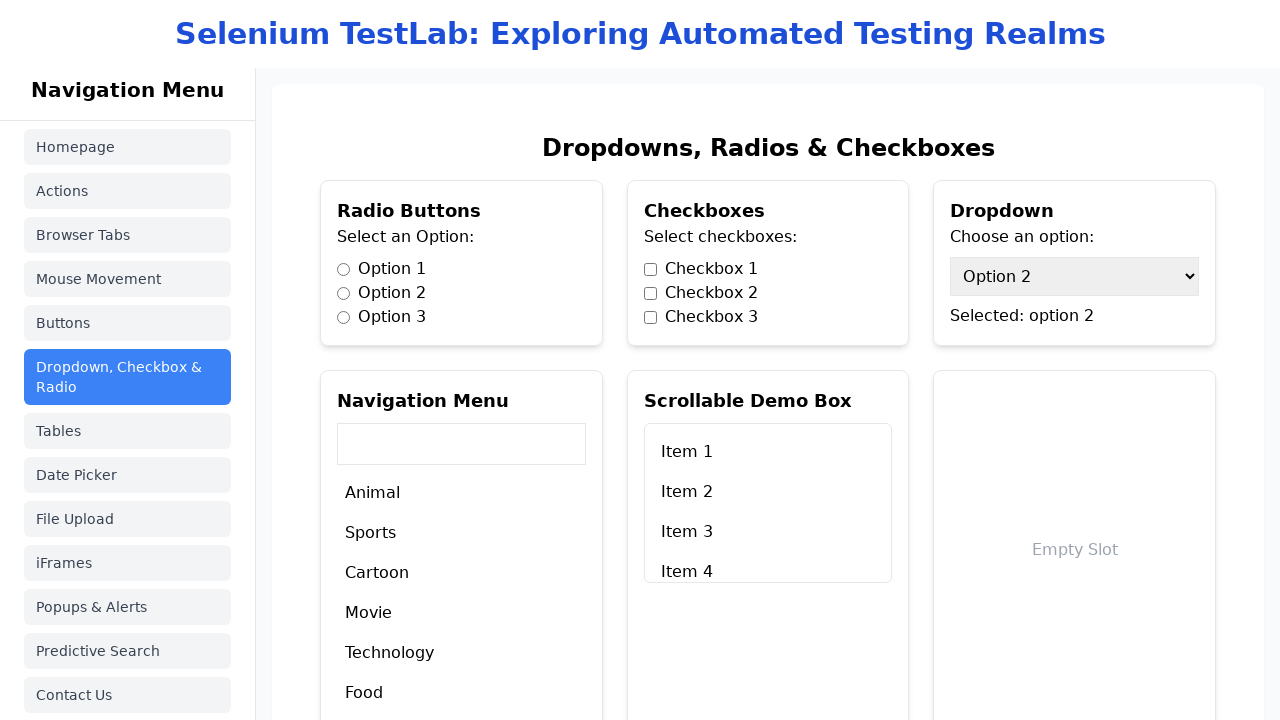